Tests auto-suggestive dropdown by typing a country prefix, waiting for suggestions to appear, and selecting Ukraine from the options

Starting URL: https://rahulshettyacademy.com/AutomationPractice/

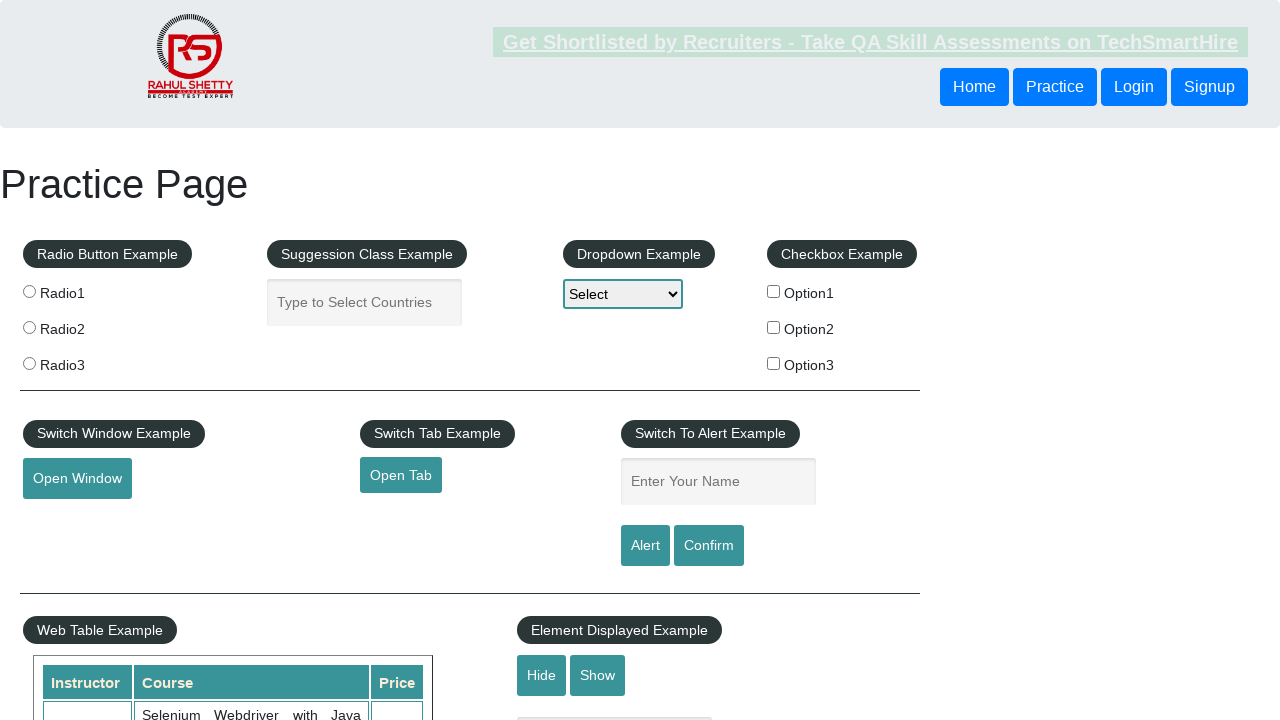

Typed 'uk' in the autocomplete field to trigger suggestions on #autocomplete
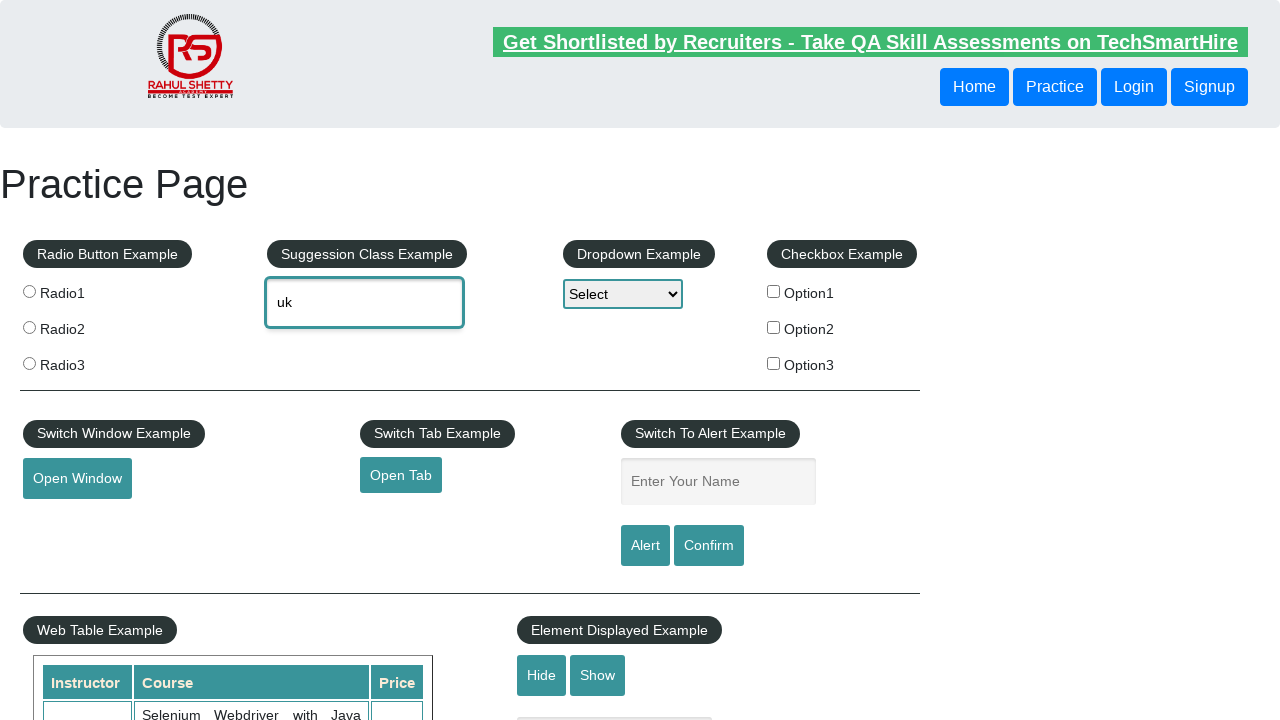

Autocomplete suggestions appeared
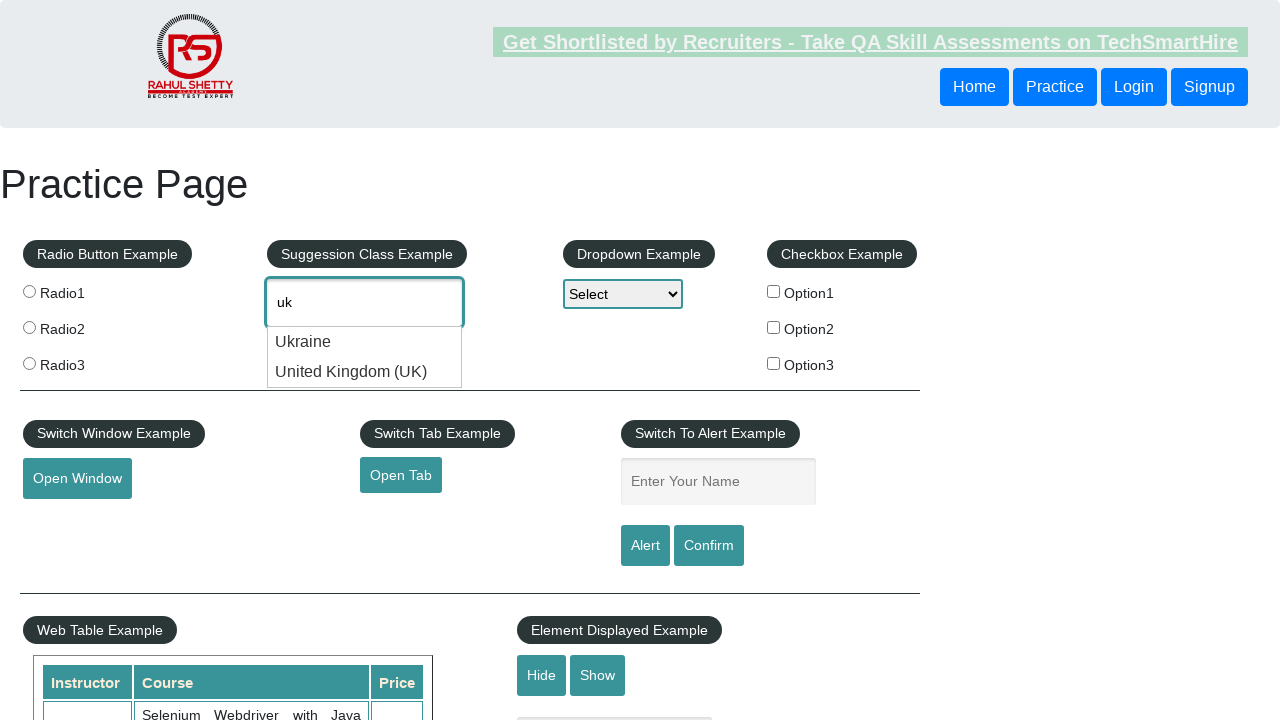

Located all autocomplete suggestion options
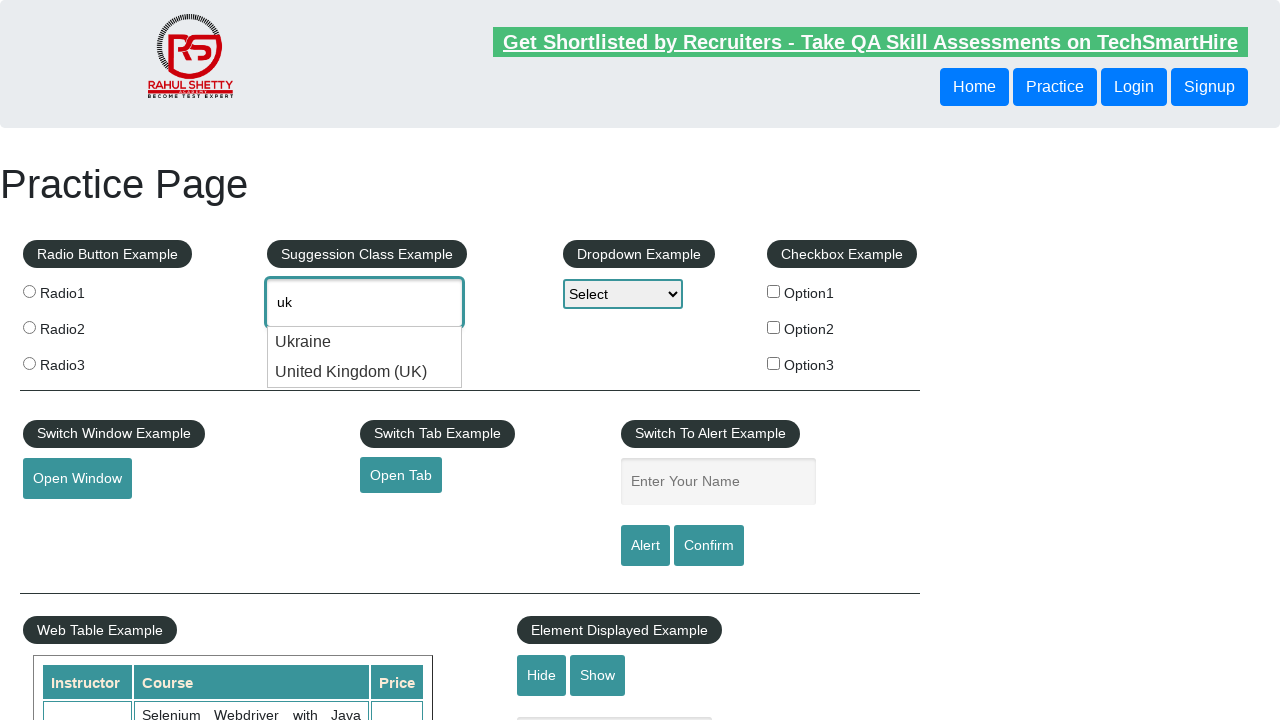

Selected 'Ukraine' from the autocomplete suggestions at (365, 342) on .ui-menu-item div >> internal:has-text="Ukraine"i
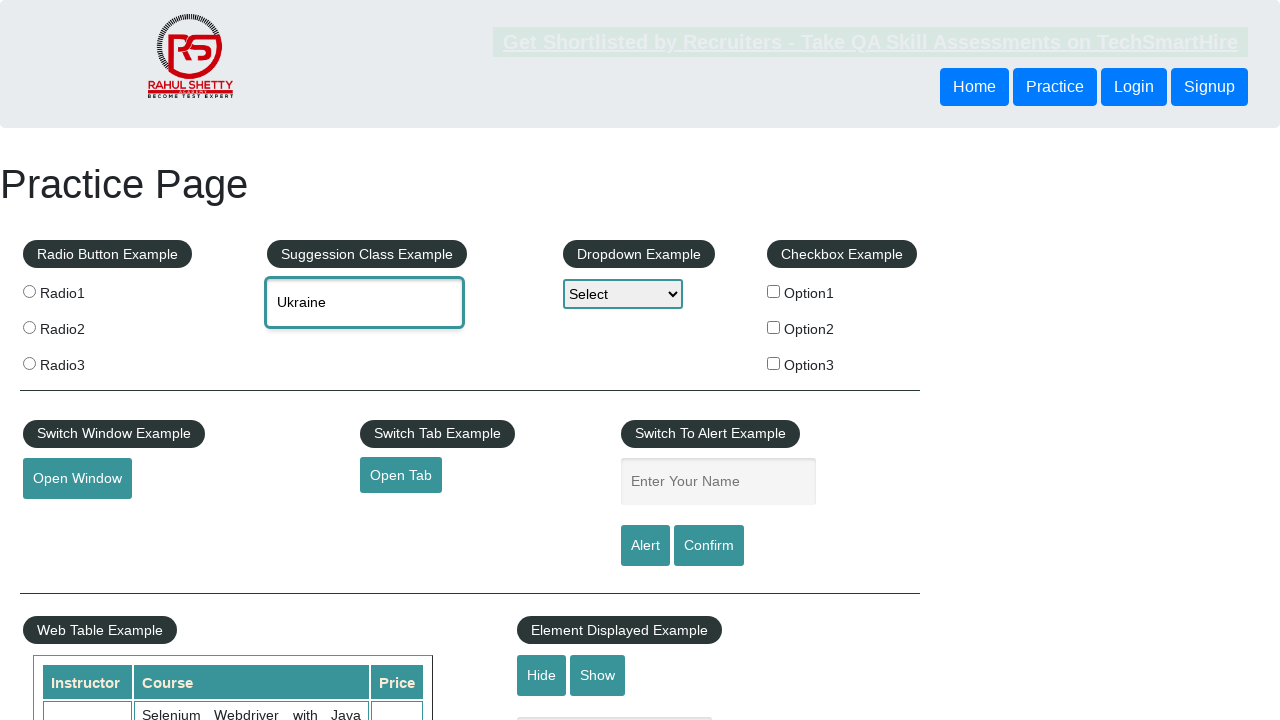

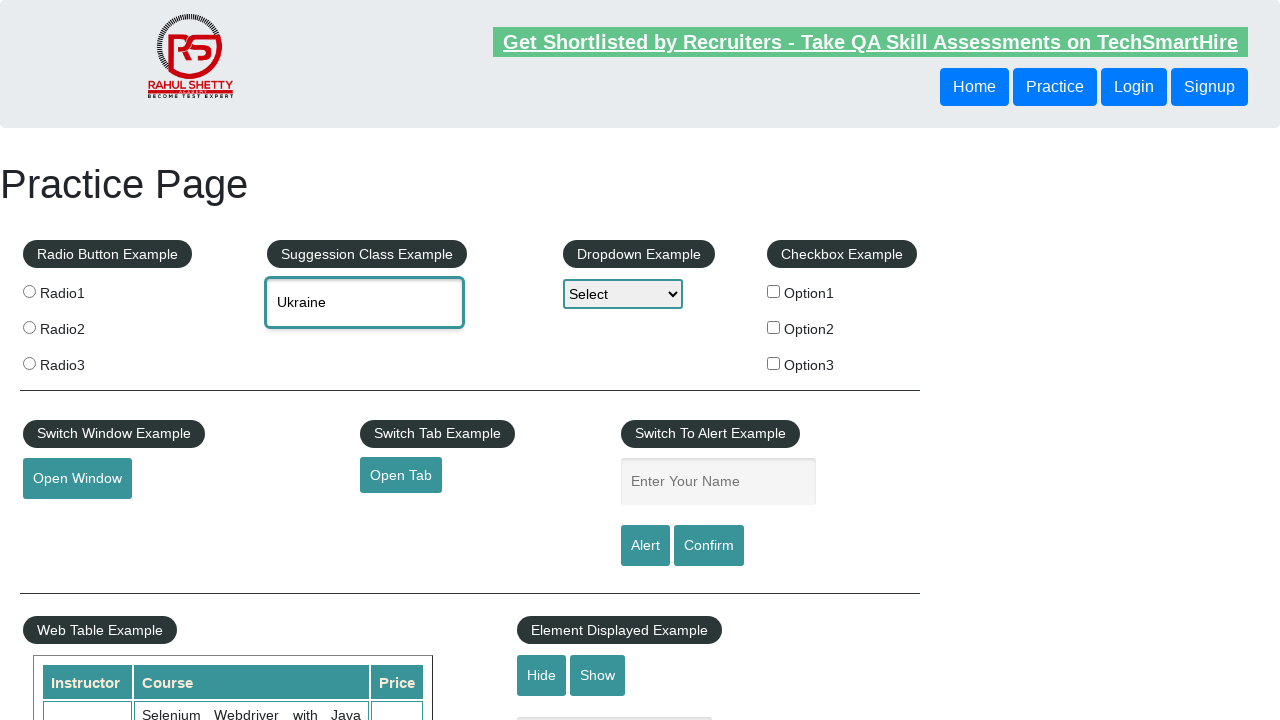